Tests JavaScript alert handling by interacting with three types of alerts (simple alert, confirm dialog, and prompt dialog), accepting and dismissing each type

Starting URL: https://the-internet.herokuapp.com/javascript_alerts

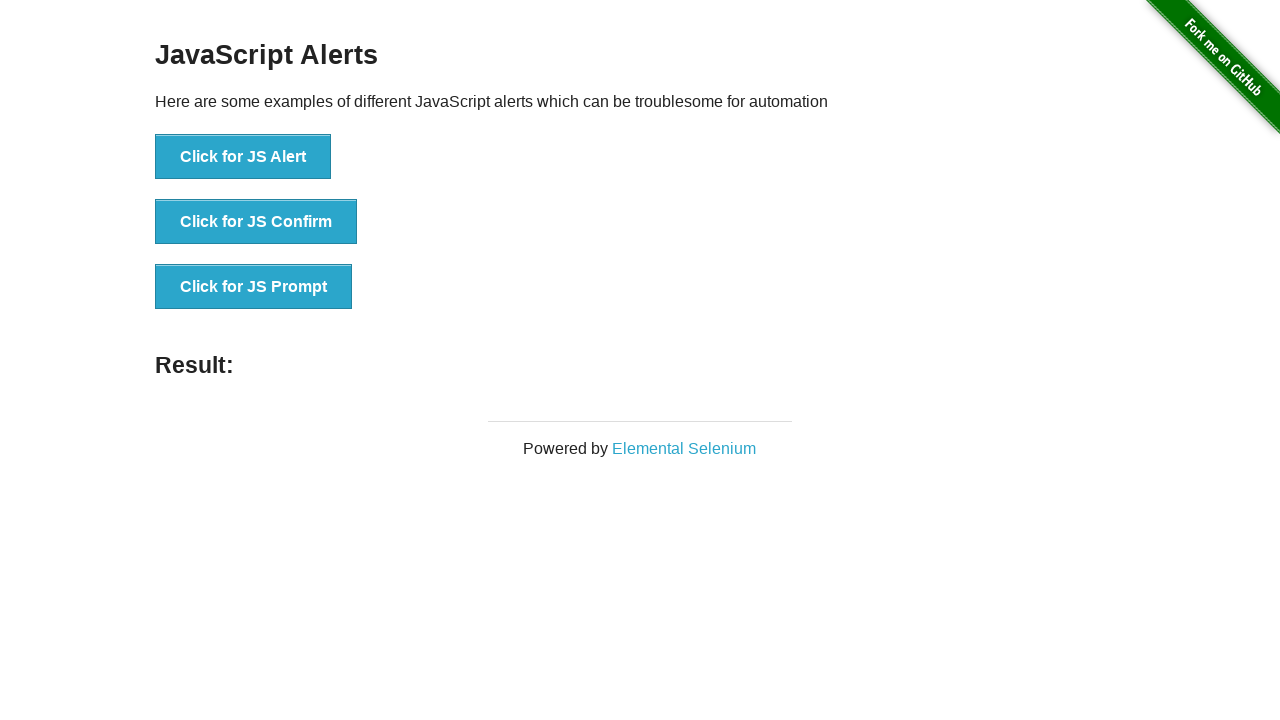

Clicked 'Click for JS Alert' button at (243, 157) on button:has-text('Click for JS Alert')
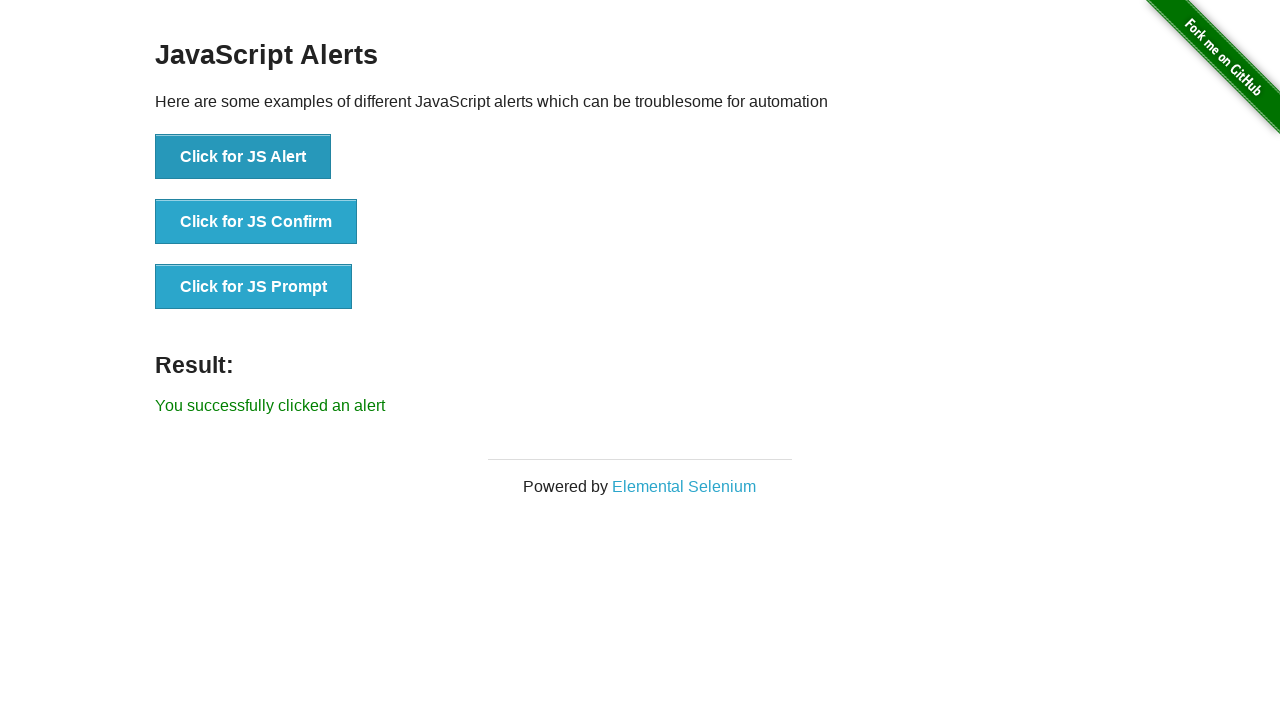

Set up dialog handler to accept alert and clicked JS Alert button at (243, 157) on button:has-text('Click for JS Alert')
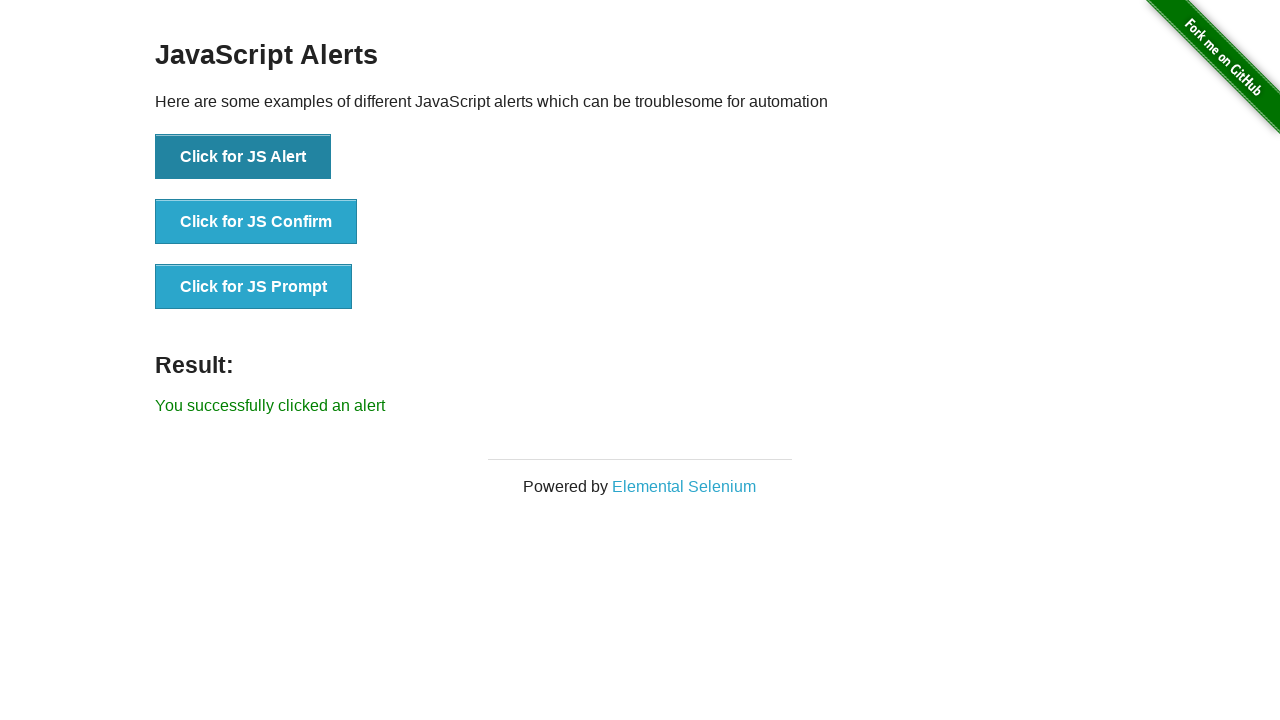

Result text element appeared after accepting alert
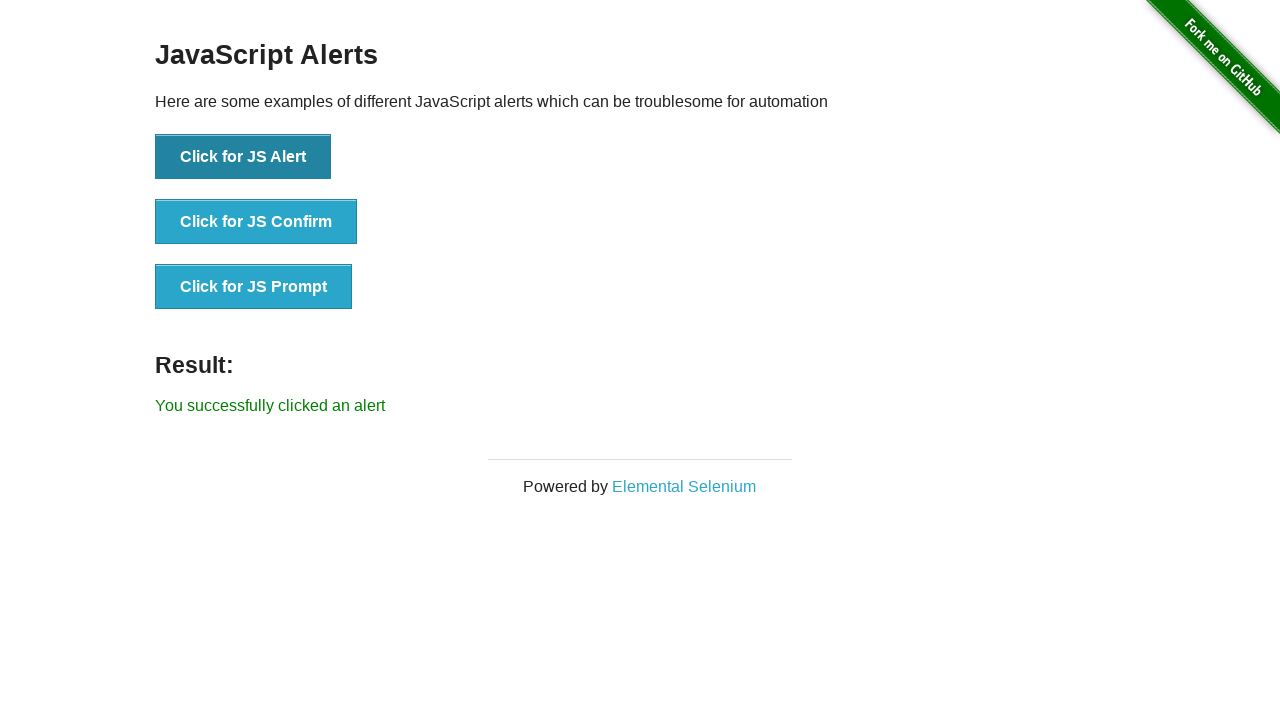

Clicked 'Click for JS Alert' button again at (243, 157) on button:has-text('Click for JS Alert')
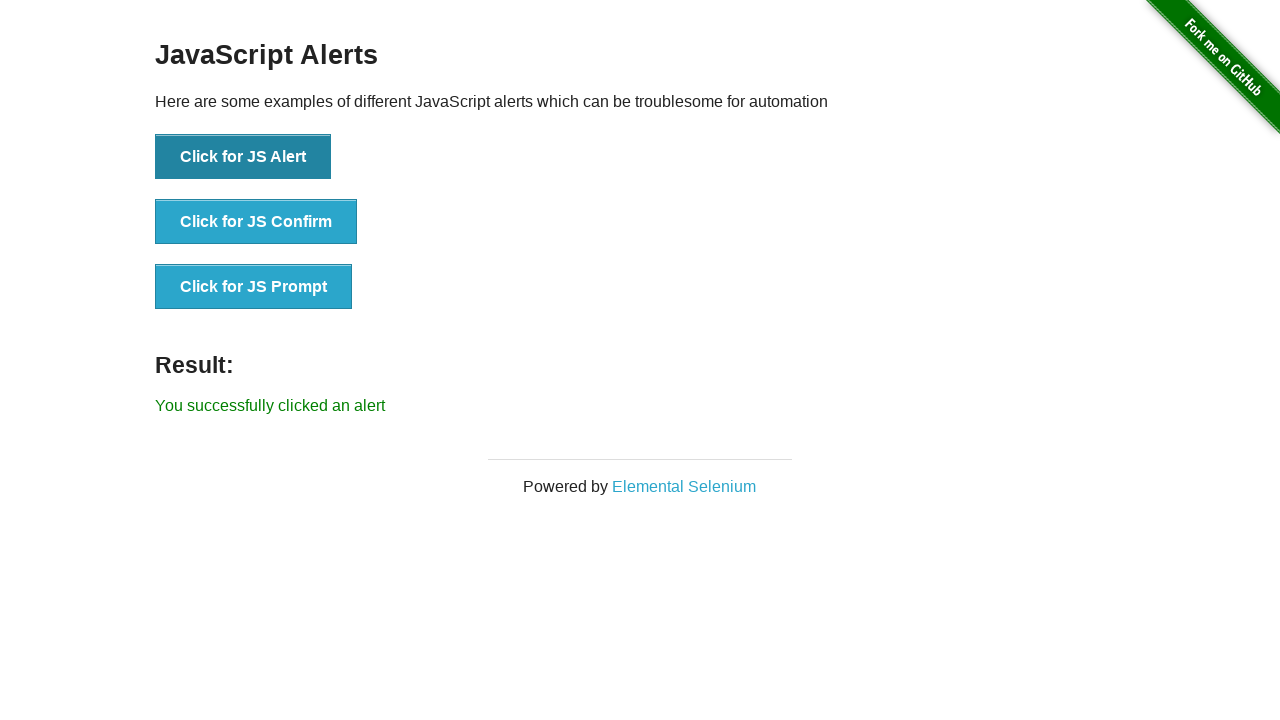

Set up dialog handler to dismiss alert and clicked JS Alert button at (243, 157) on button:has-text('Click for JS Alert')
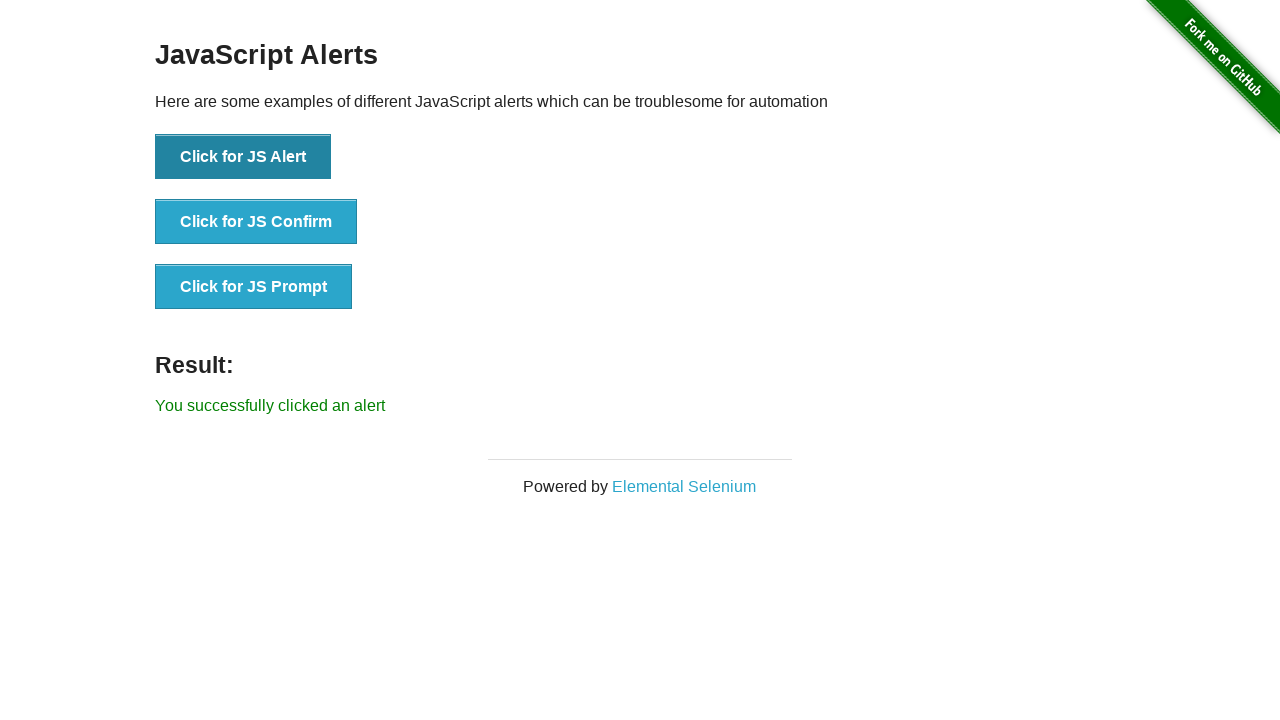

Result text element appeared after dismissing alert
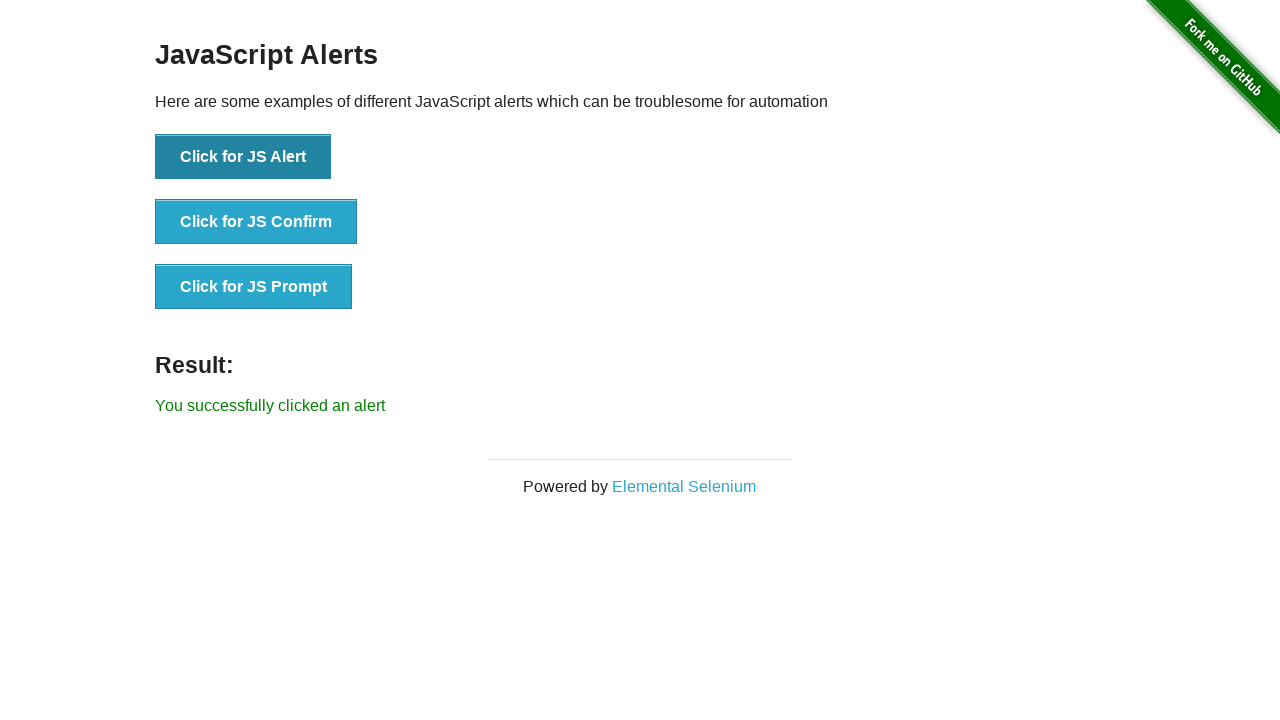

Clicked 'Click for JS Confirm' button at (256, 222) on button:has-text('Click for JS Confirm')
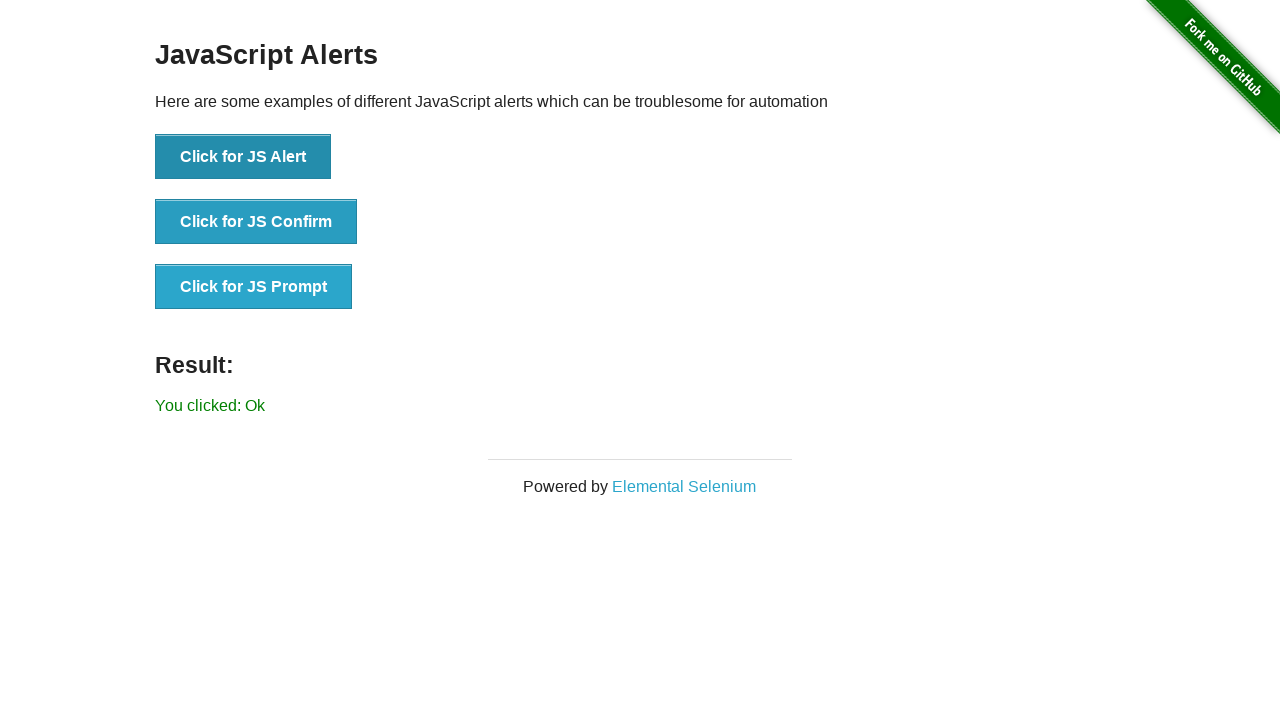

Set up dialog handler to accept confirm and clicked JS Confirm button at (256, 222) on button:has-text('Click for JS Confirm')
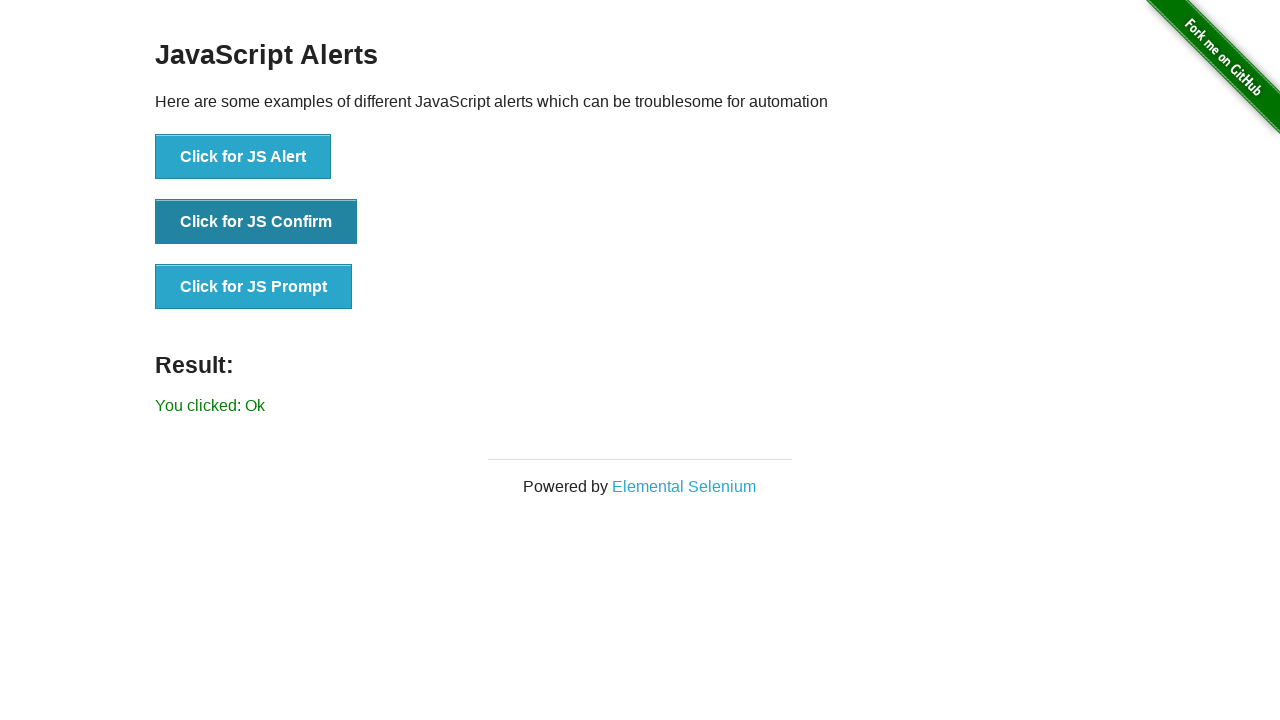

Result text element appeared after accepting confirm dialog
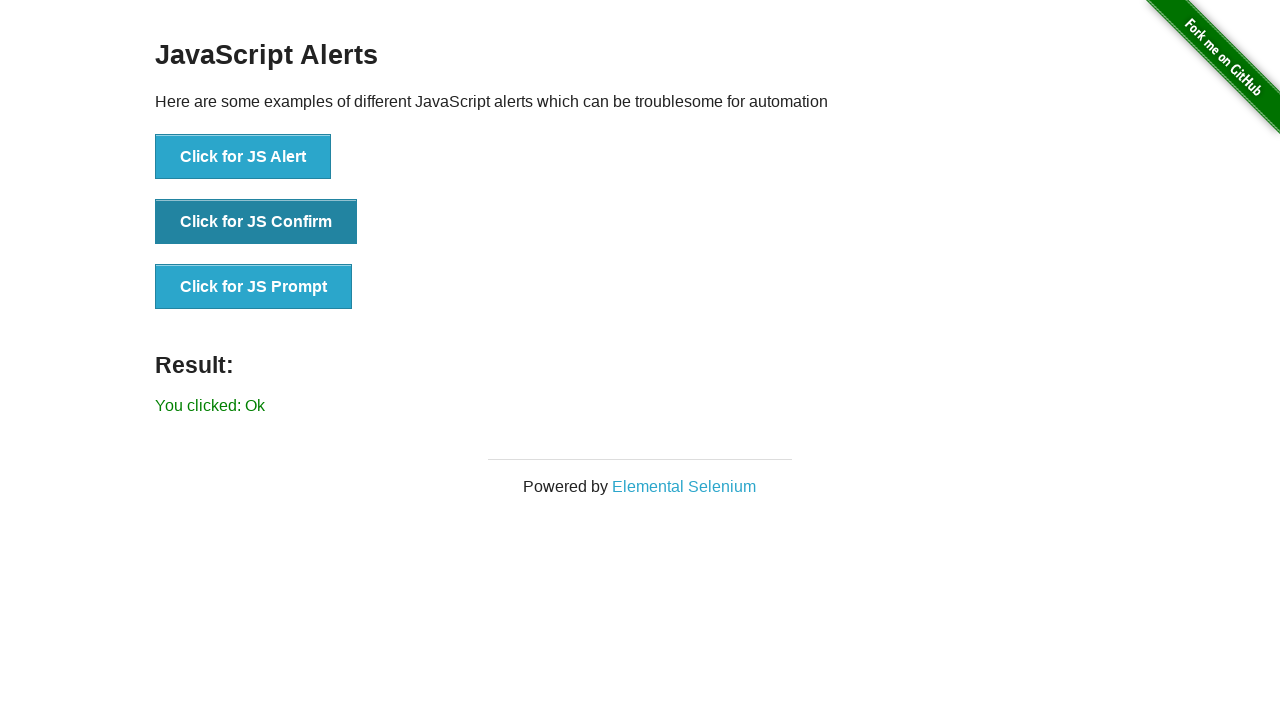

Clicked 'Click for JS Confirm' button again at (256, 222) on button:has-text('Click for JS Confirm')
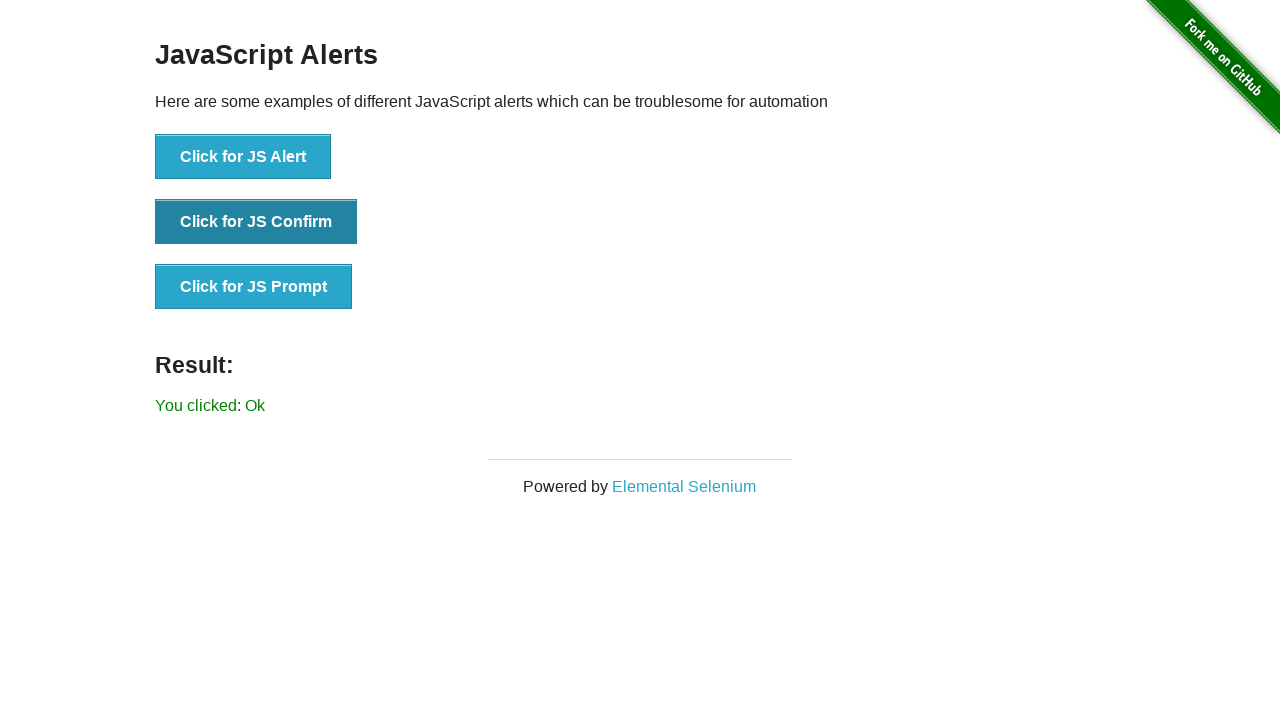

Set up dialog handler to dismiss confirm and clicked JS Confirm button at (256, 222) on button:has-text('Click for JS Confirm')
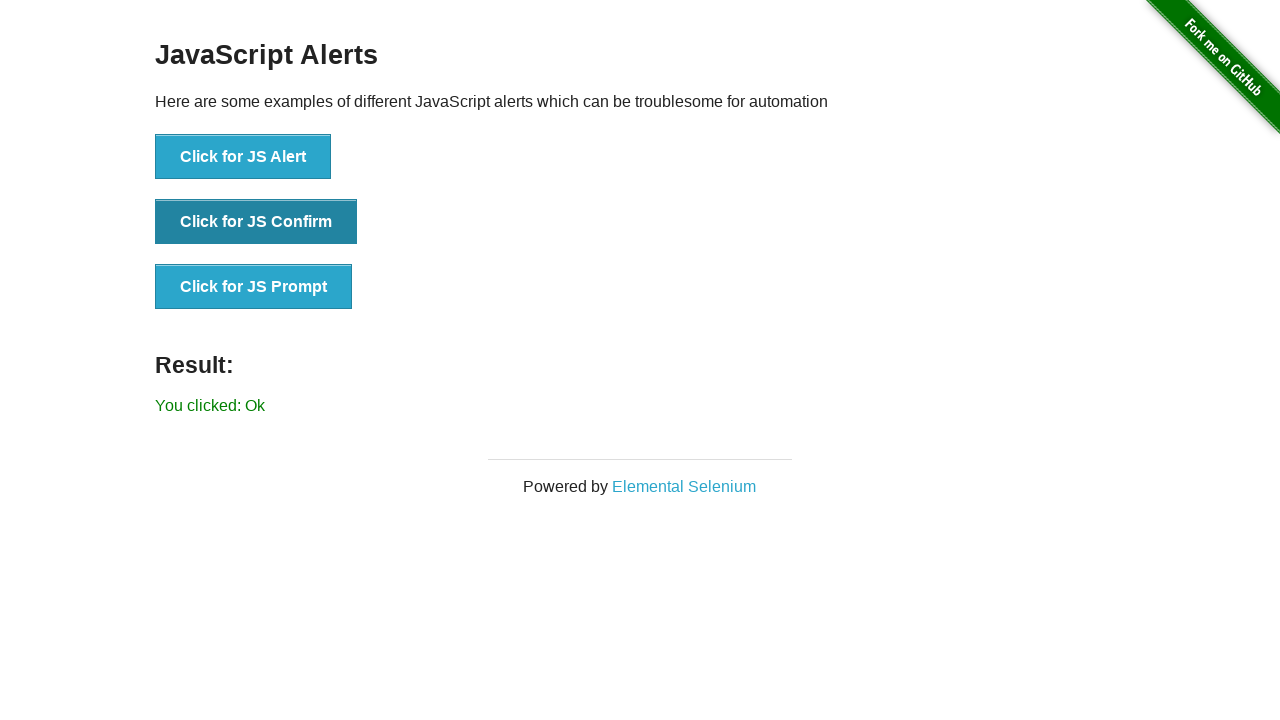

Result text element appeared after dismissing confirm dialog
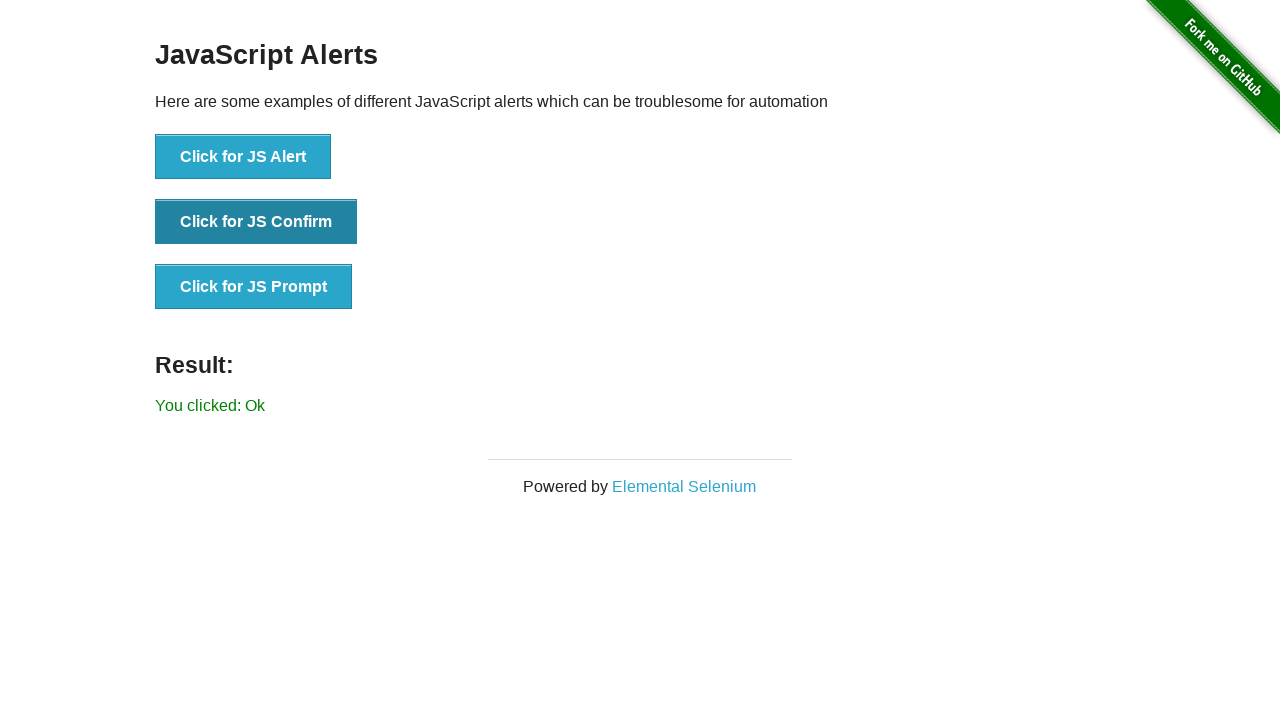

Set up dialog handler to accept prompt with text 'Nothing' and clicked JS Prompt button at (254, 287) on button:has-text('Click for JS Prompt')
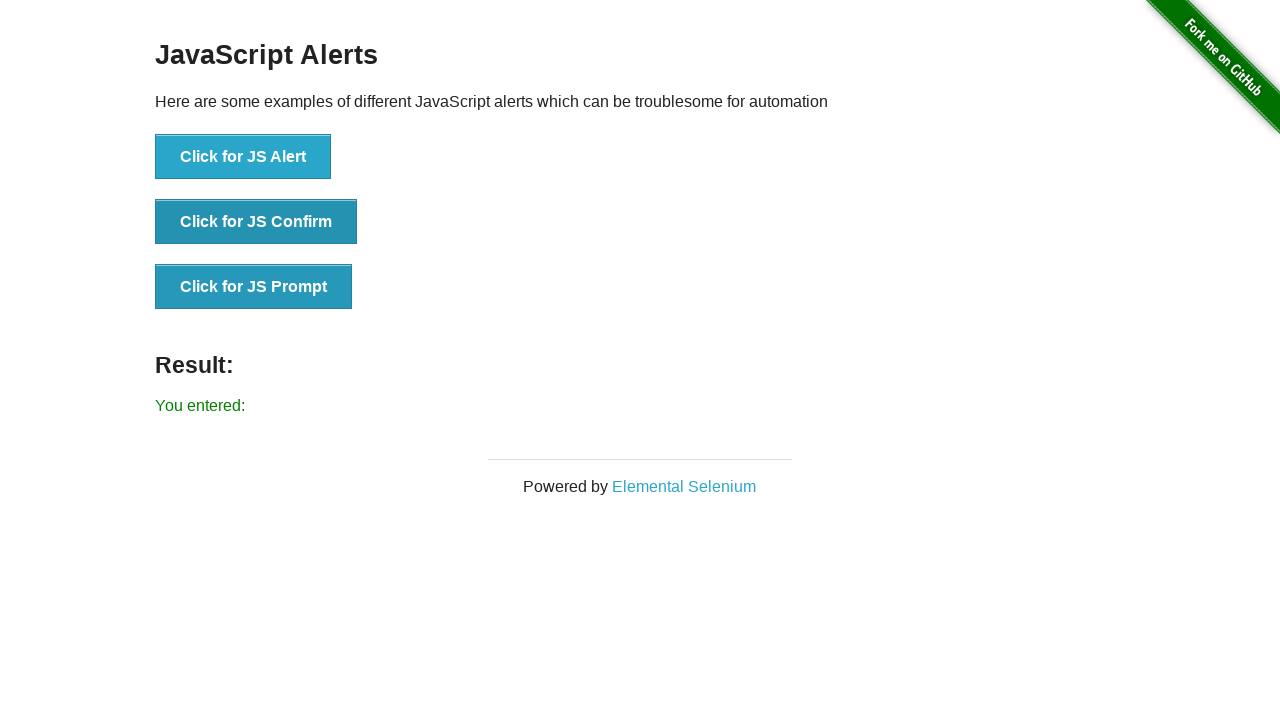

Result text element appeared after accepting prompt dialog with text
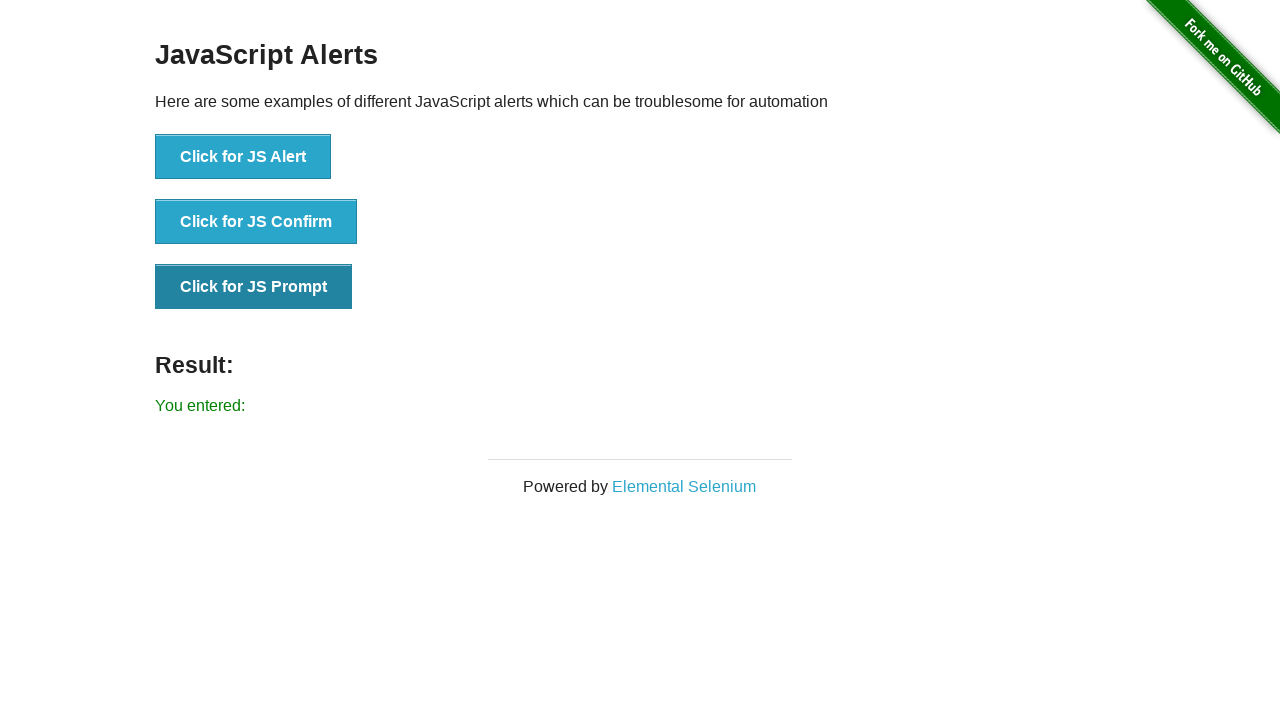

Set up dialog handler to dismiss prompt and clicked JS Prompt button at (254, 287) on button:has-text('Click for JS Prompt')
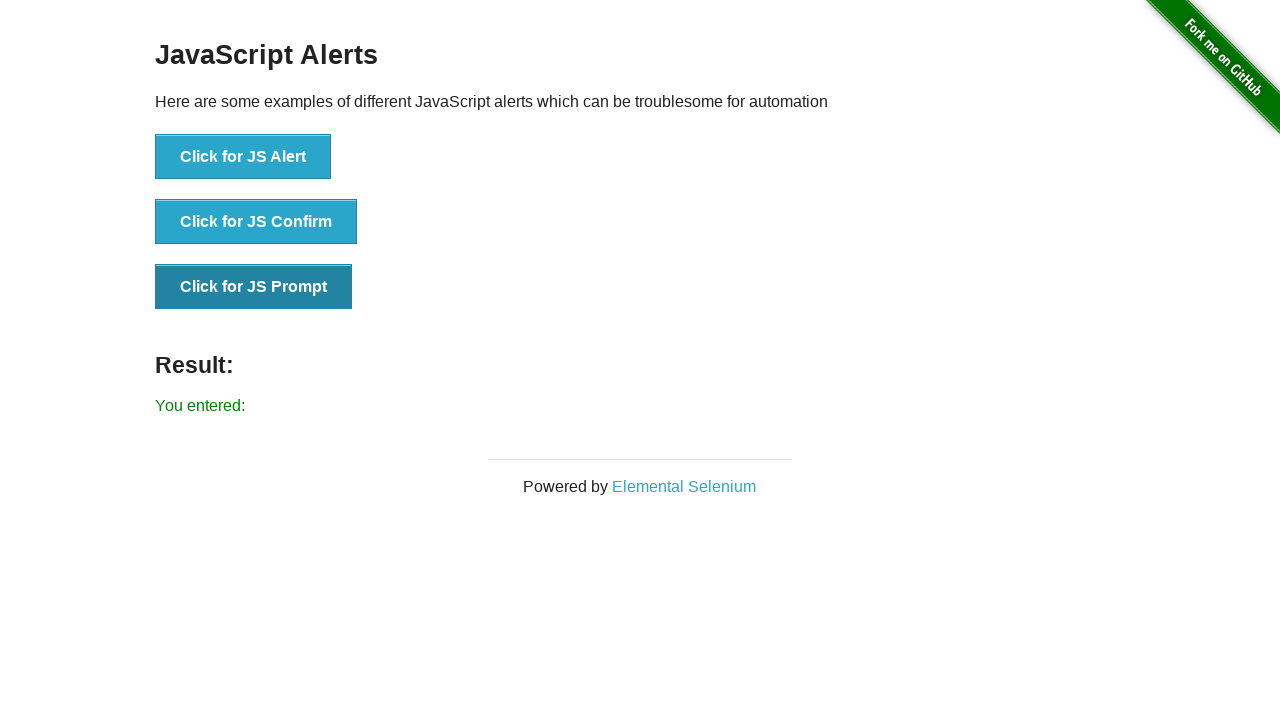

Result text element appeared after dismissing prompt dialog
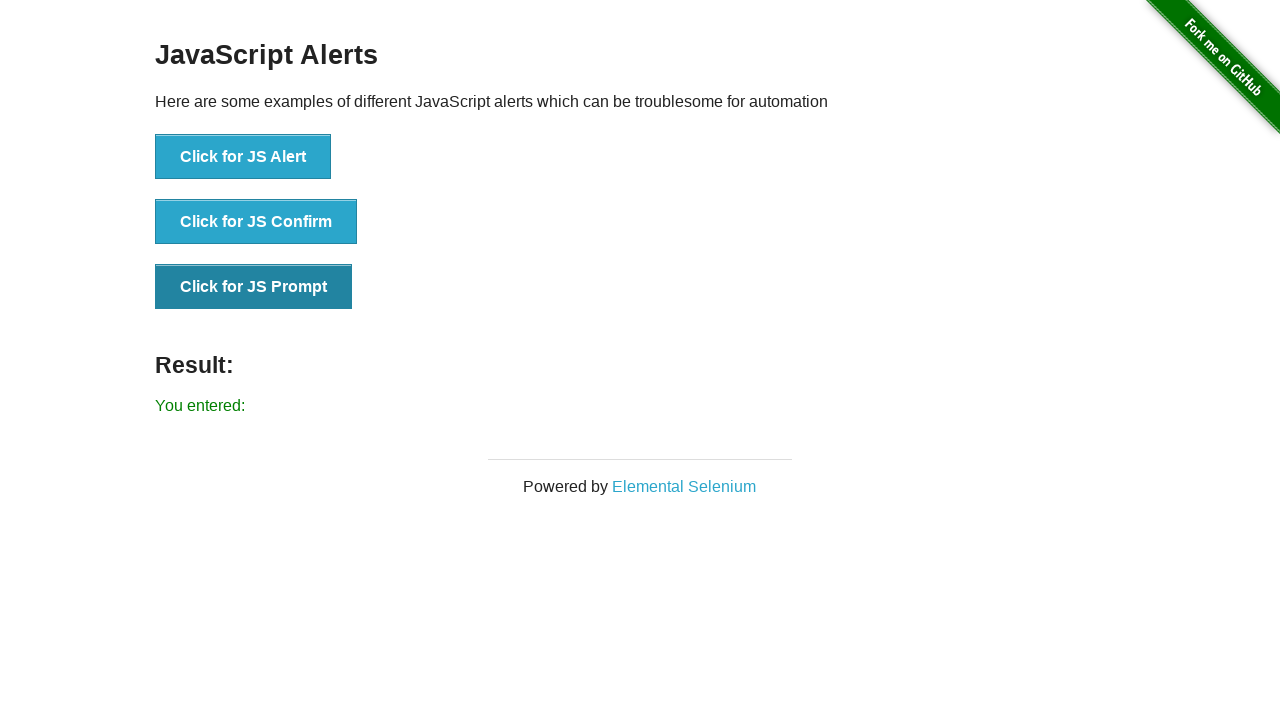

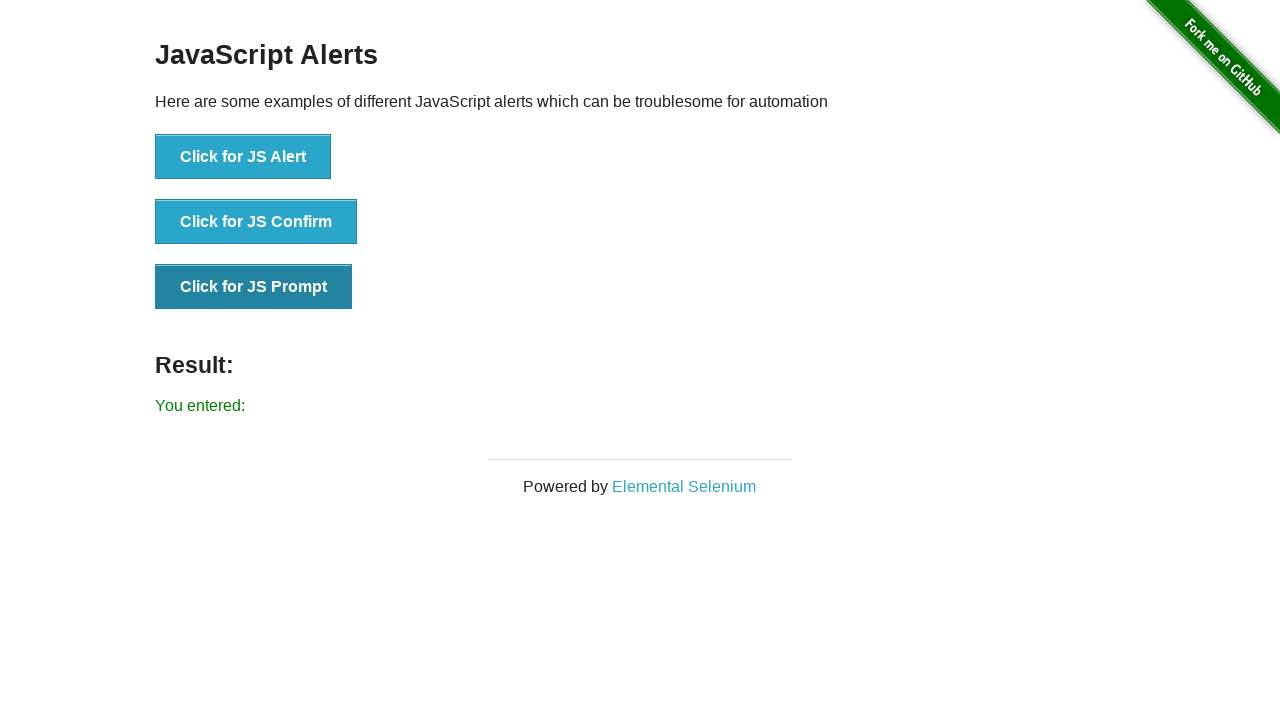